Tests form interaction by filling a text field and selecting an option from a dropdown menu

Starting URL: https://www.selenium.dev/selenium/web/web-form.html

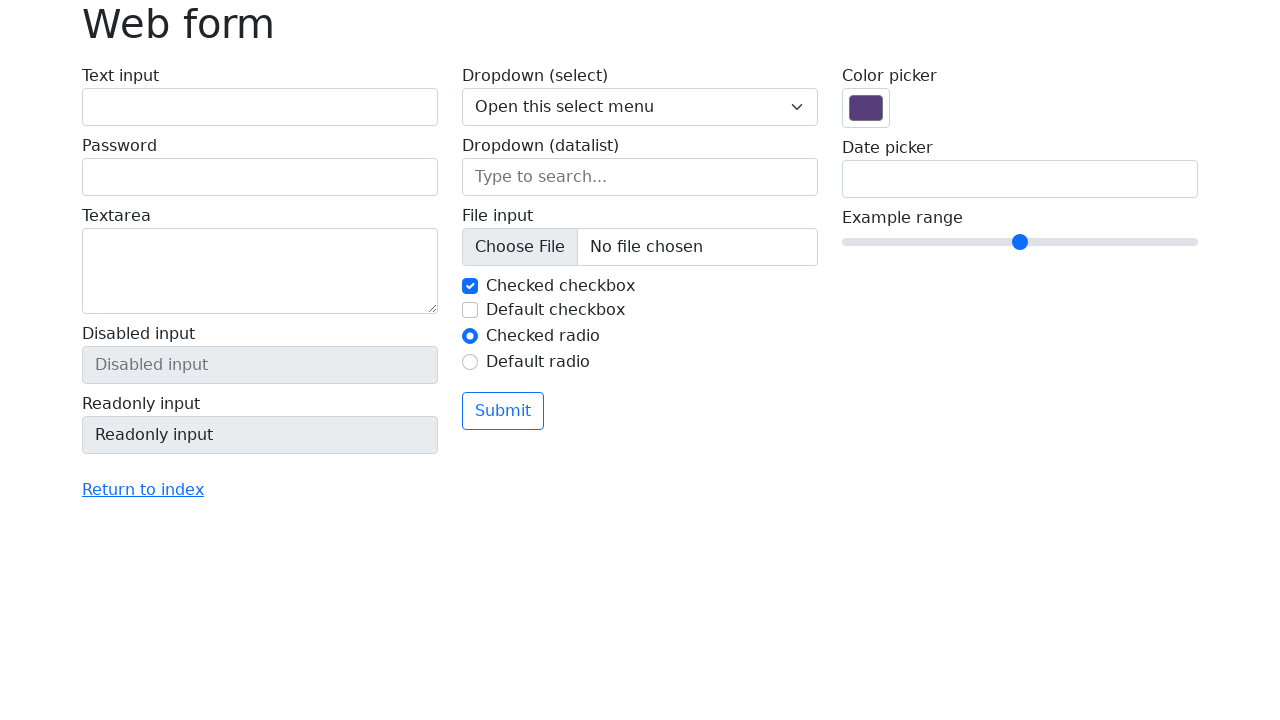

Filled text field with 'Hello everybody' on #my-text-id
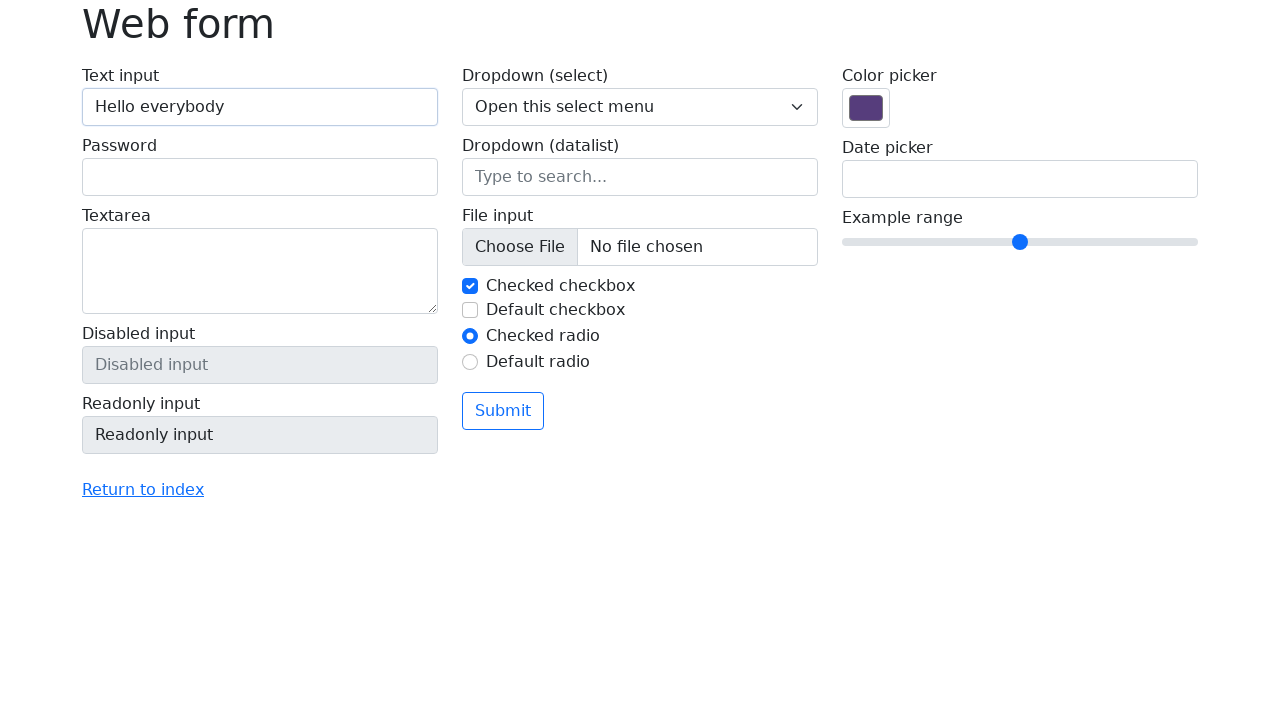

Selected option with value '1' from dropdown menu on select[name='my-select']
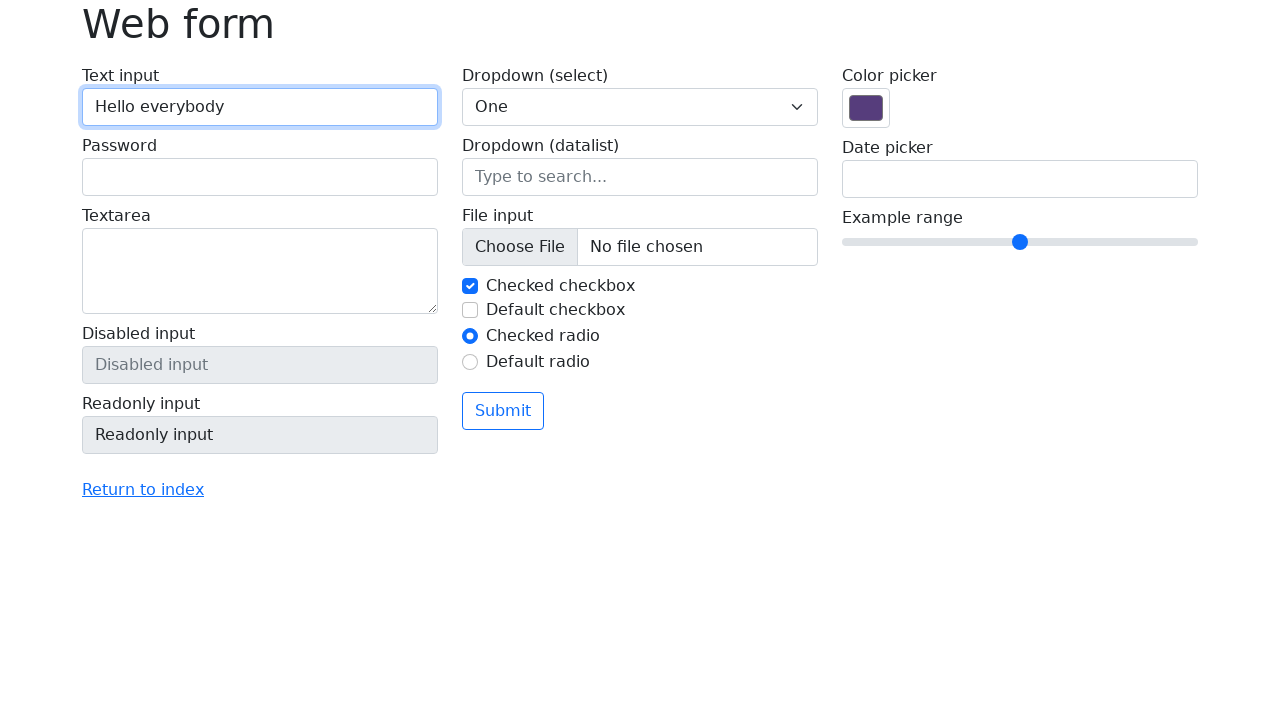

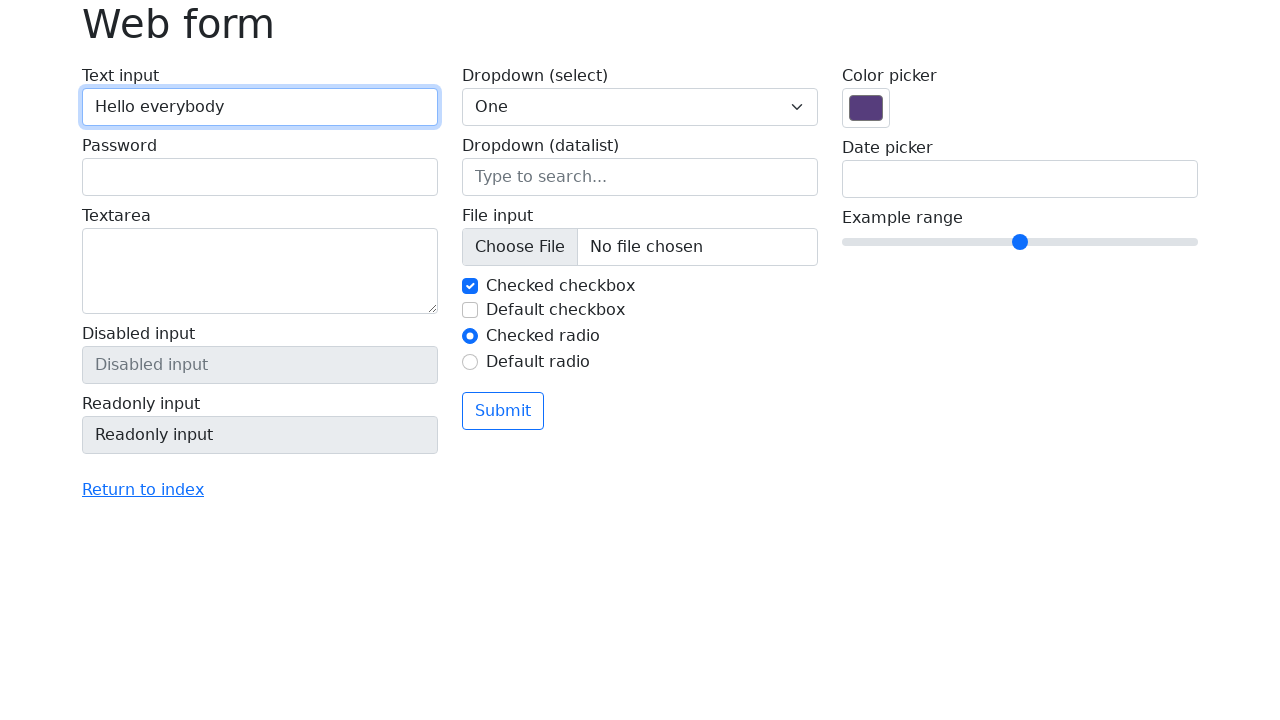